Tests dynamic controls functionality by navigating to the Dynamic Controls page, clicking the Enable button to enable a text input, then entering text and verifying it was entered successfully.

Starting URL: https://the-internet.herokuapp.com/

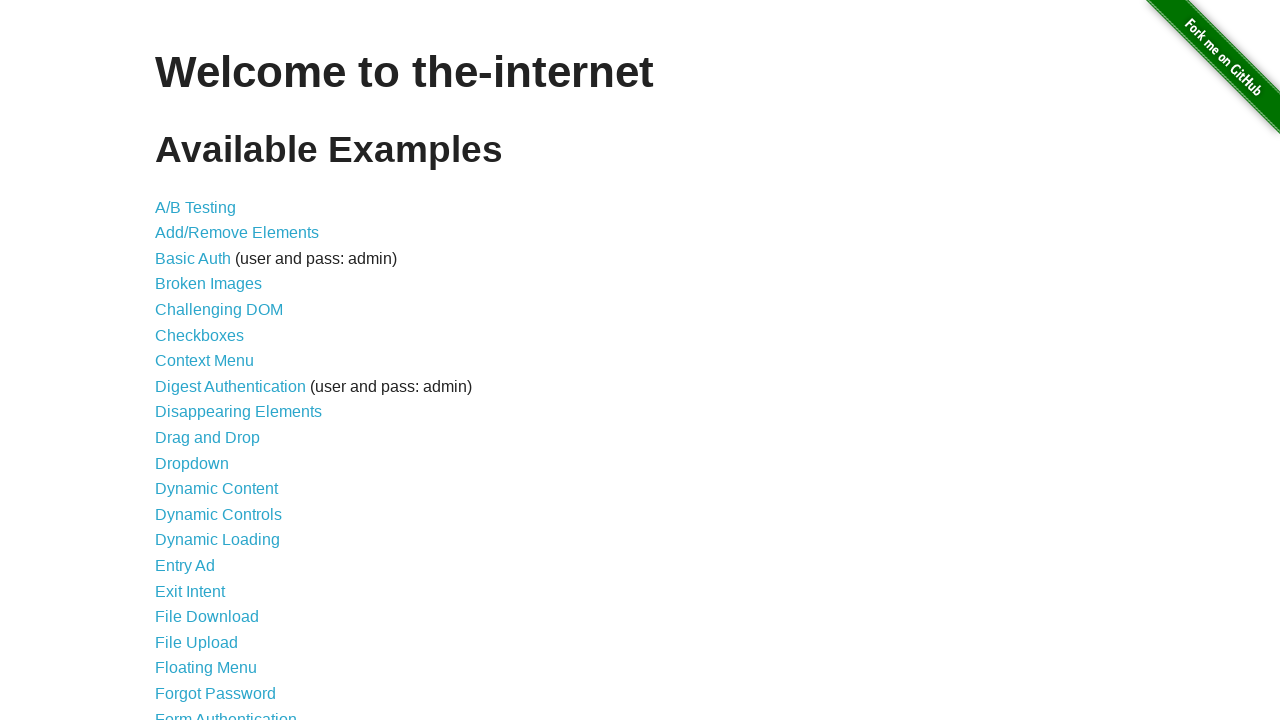

Clicked on the 'Dynamic Controls' link at (218, 514) on xpath=//a[text()='Dynamic Controls']
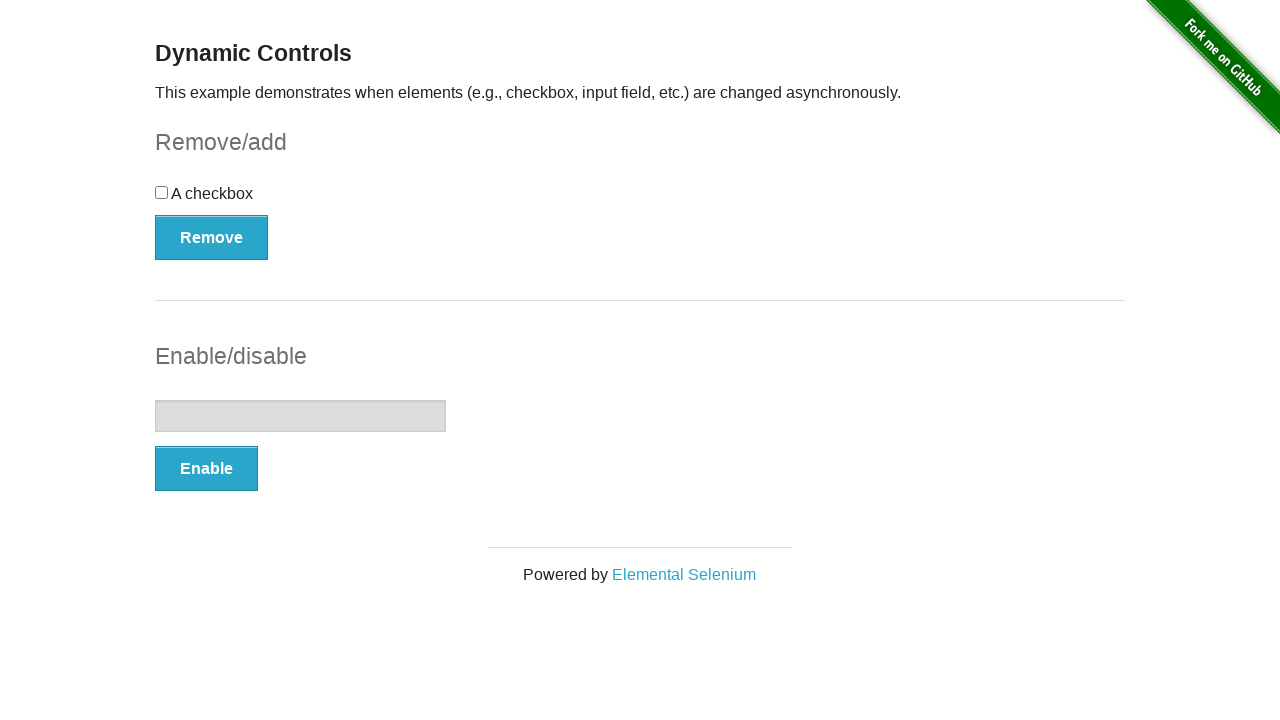

Clicked the Enable button to enable text input at (206, 469) on xpath=//*[@id='input-example']/button
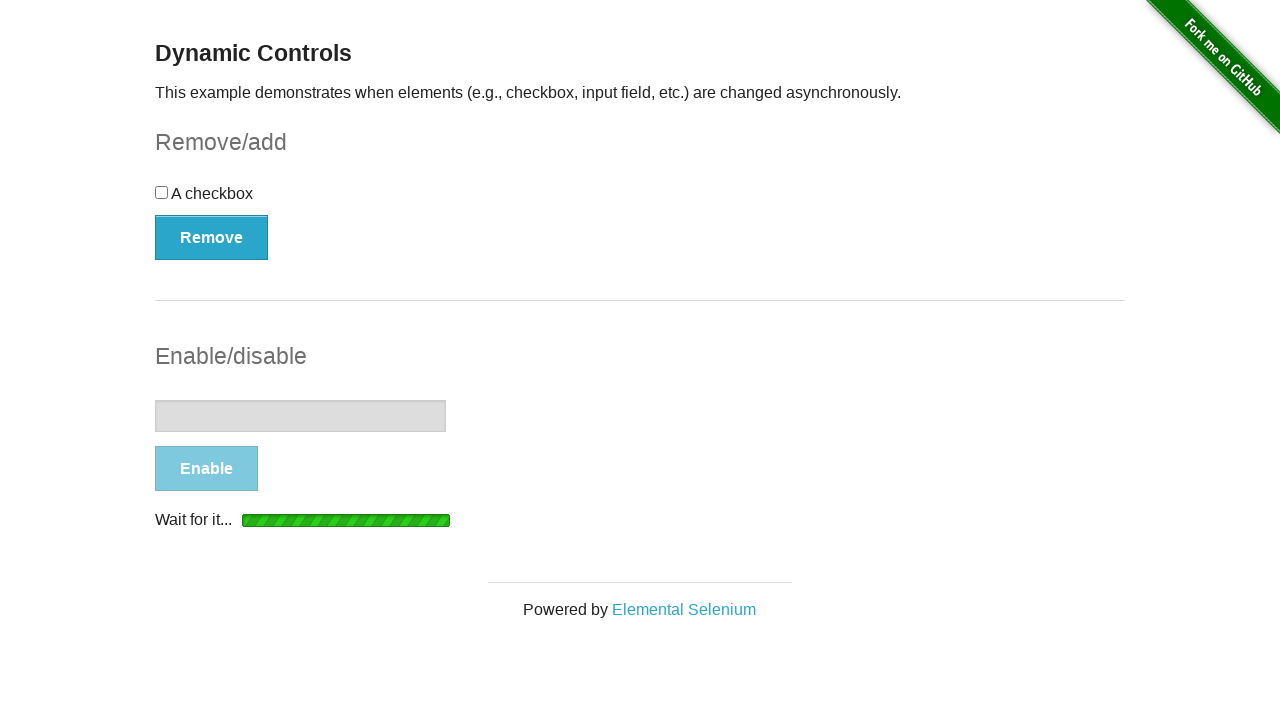

Text input field became enabled
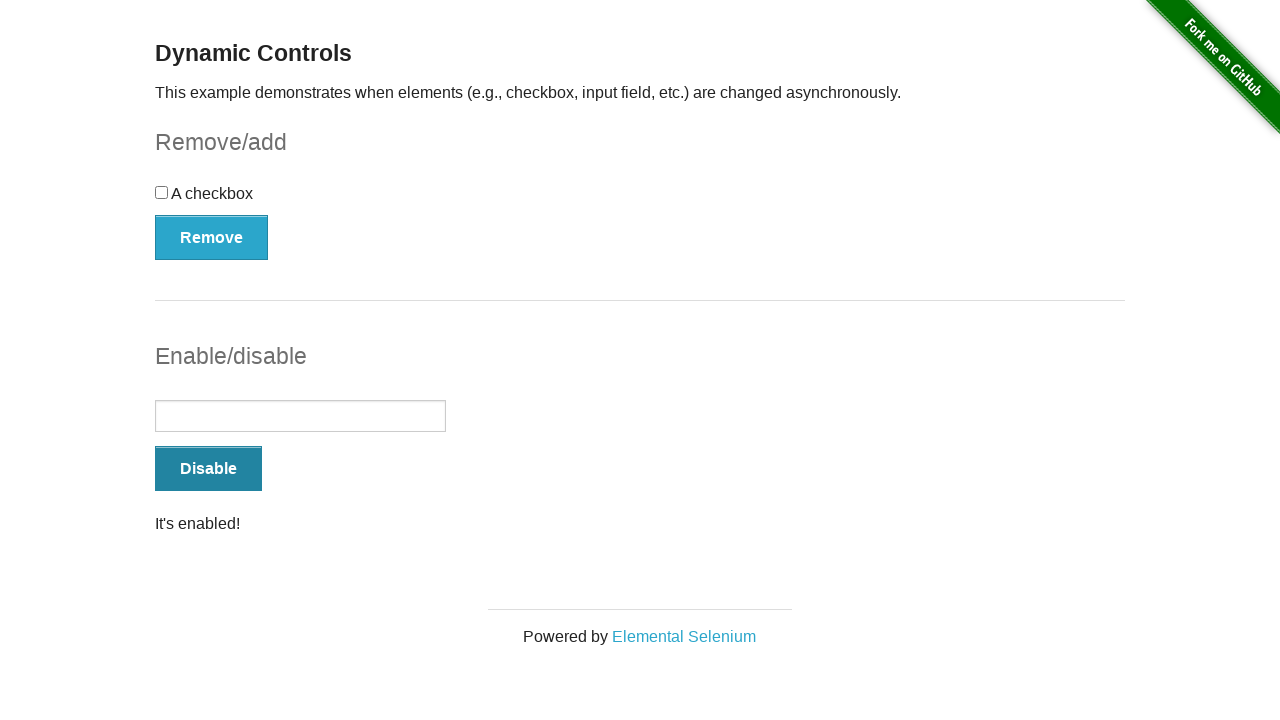

Entered 'Hello' in the text input field on input[type='text']
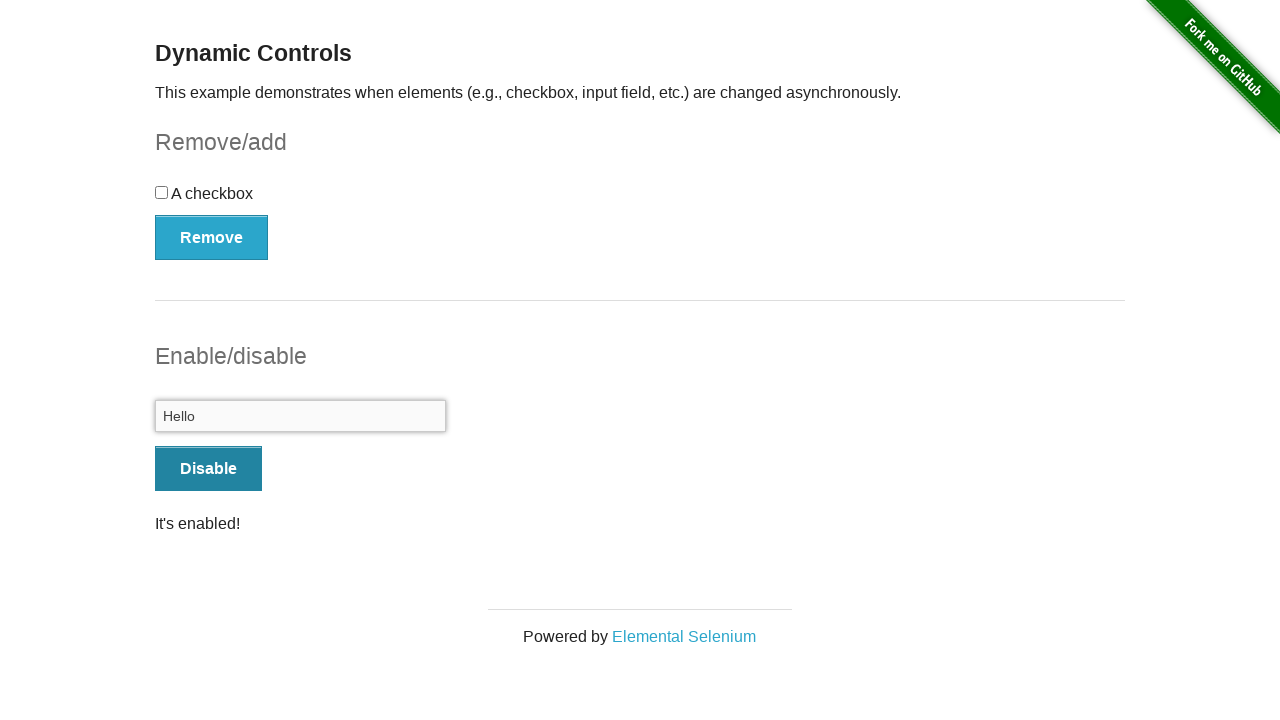

Retrieved input value to verify text entry
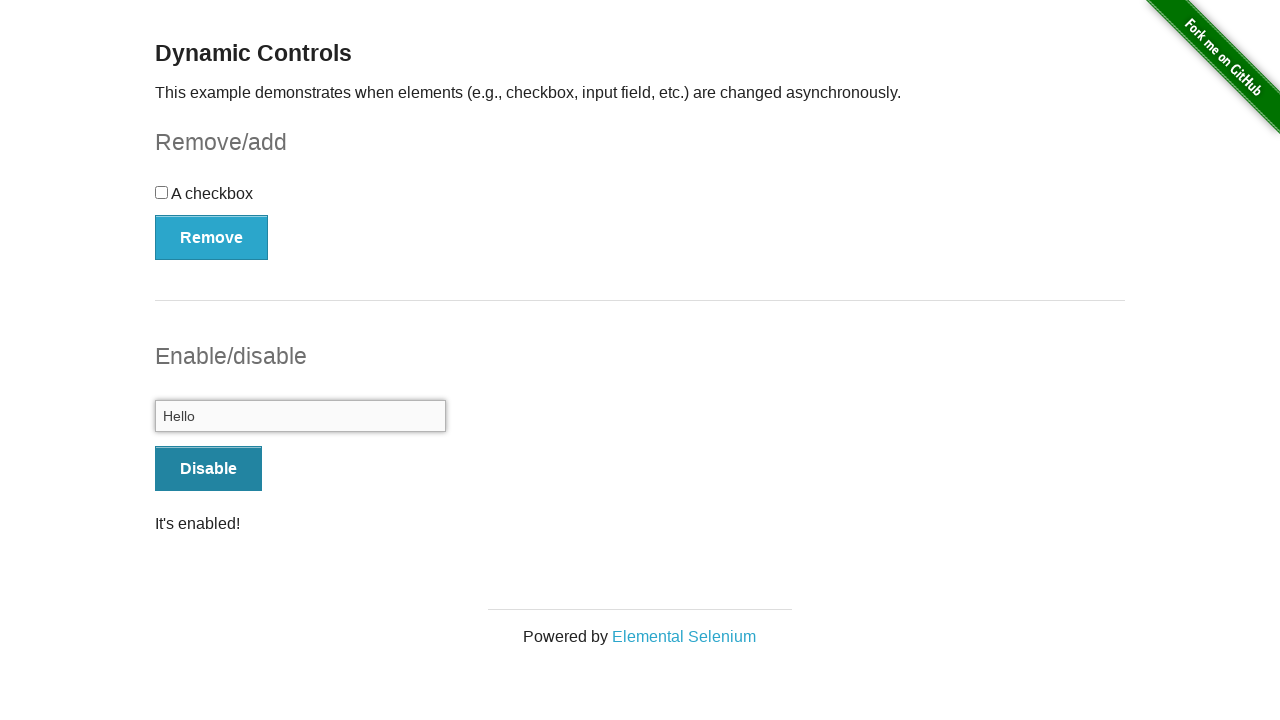

Assertion passed: input value is 'Hello'
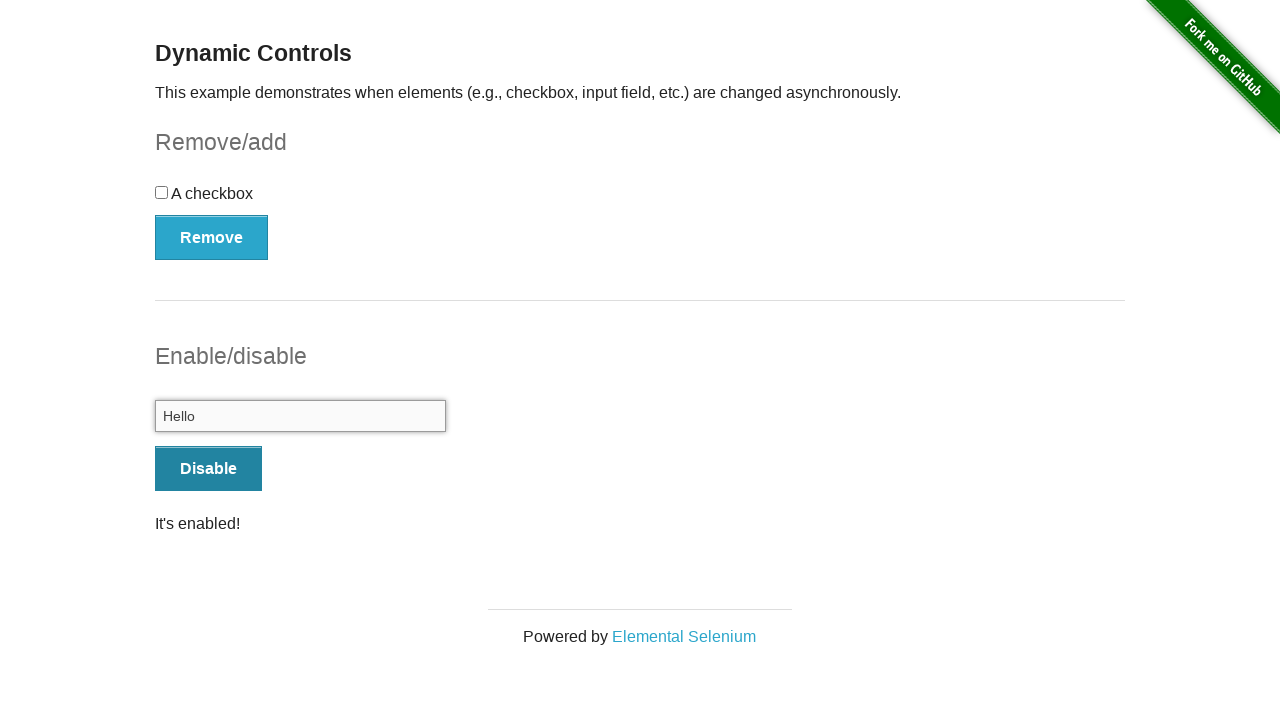

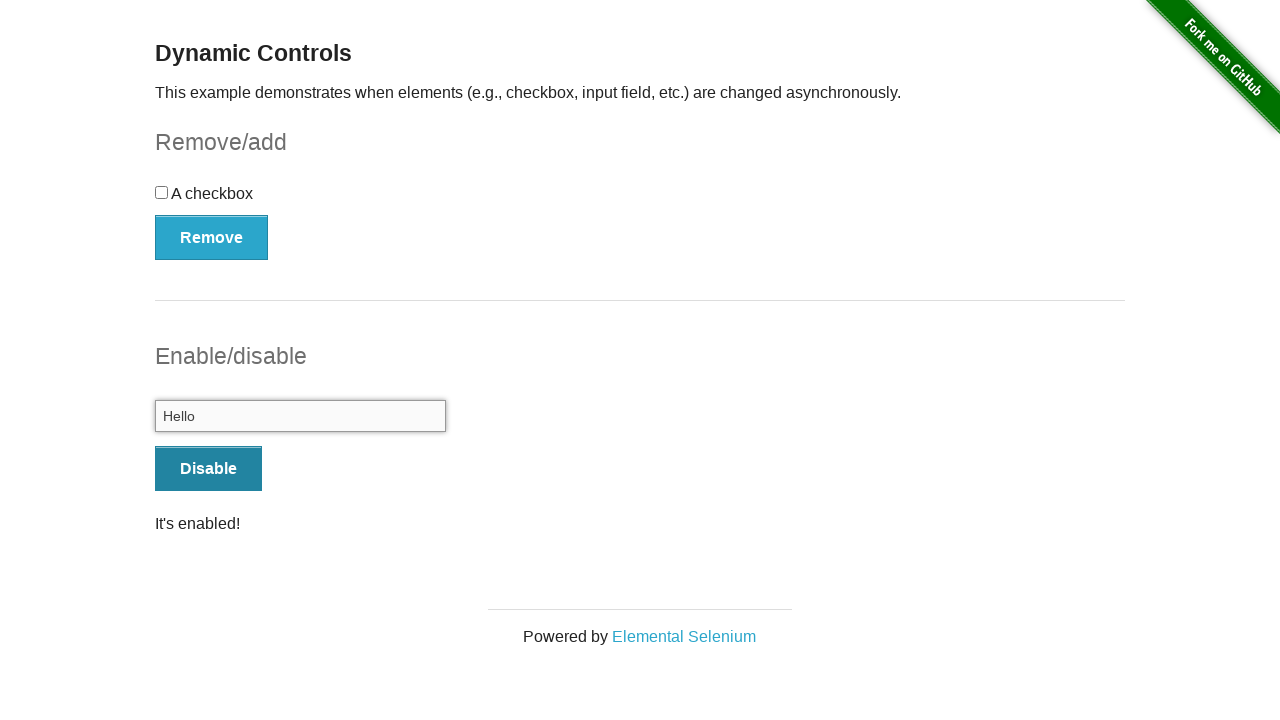